Tests opening a new browser window and navigating to a different site in the new window

Starting URL: https://demo.nopcommerce.com/

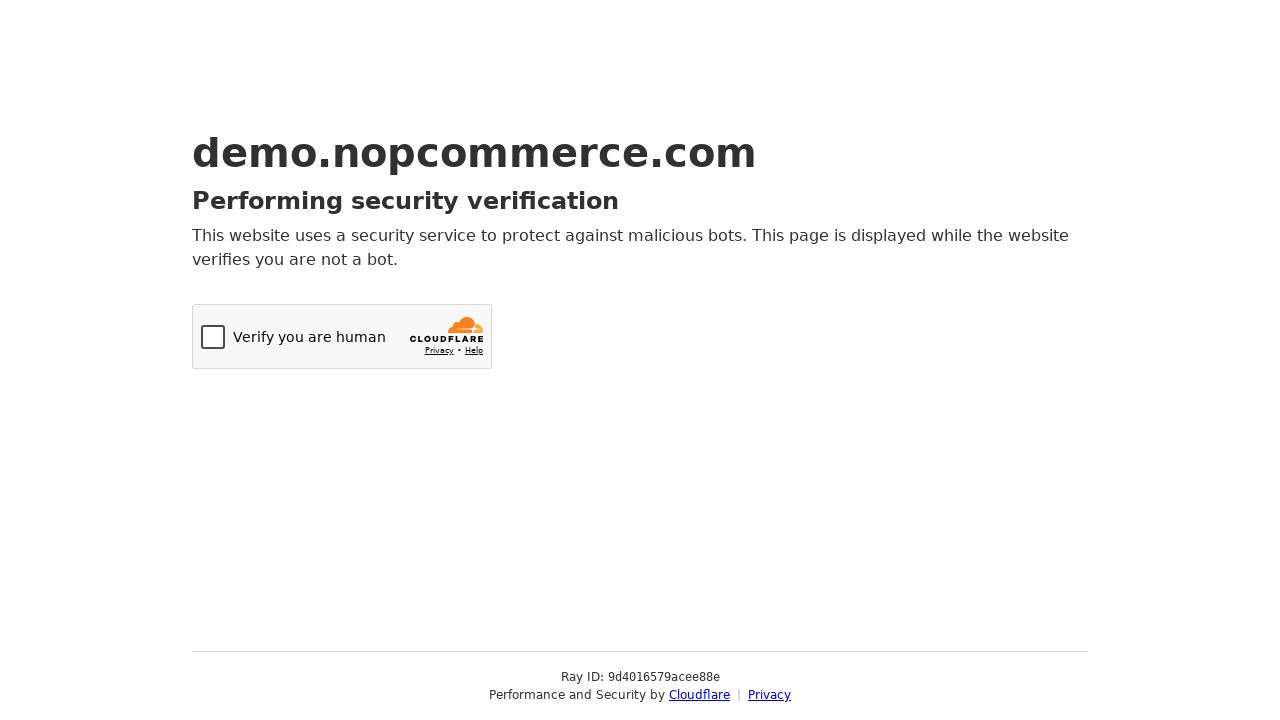

Opened a new browser window/tab
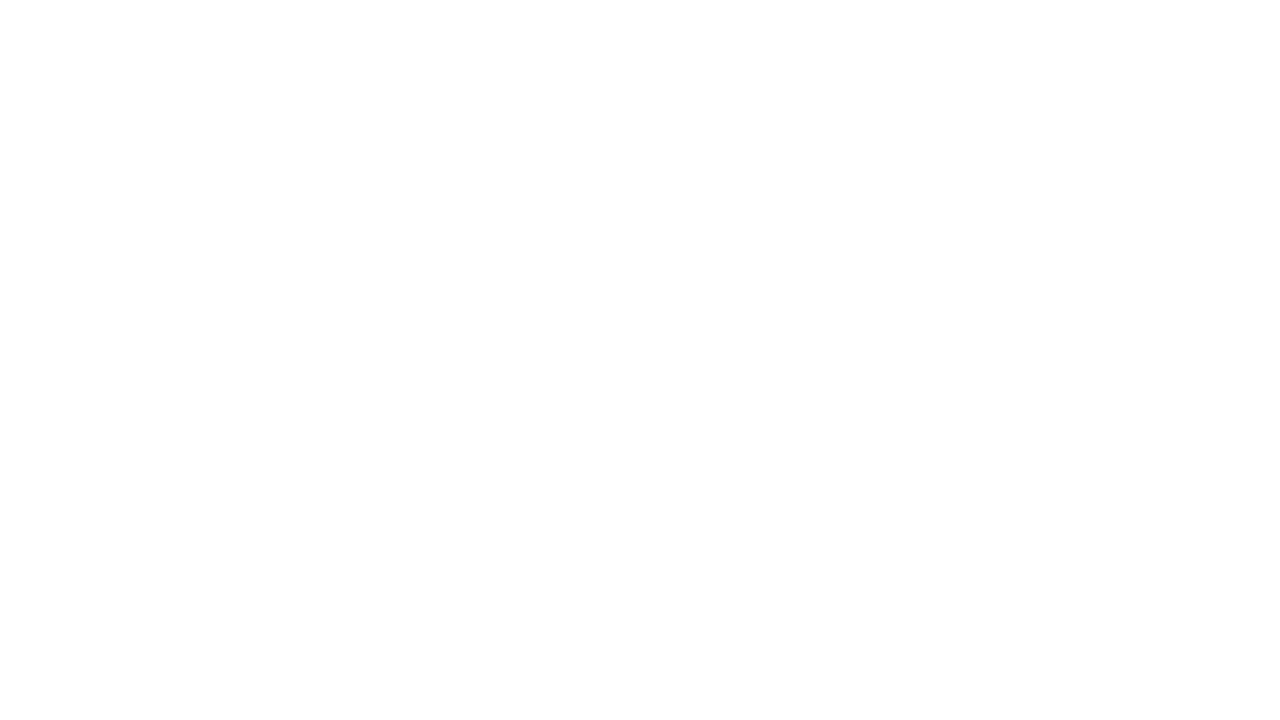

Navigated to https://www.cubedots.com/ in the new window
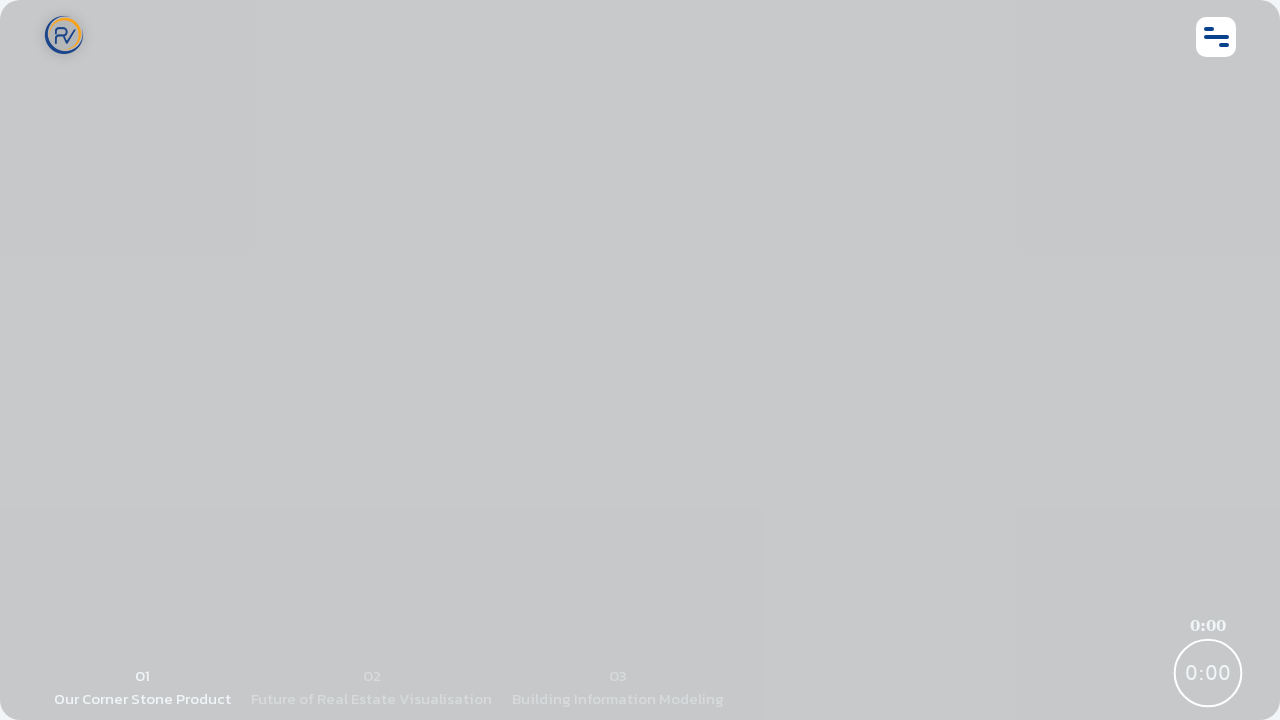

Waited for page to reach domcontentloaded state
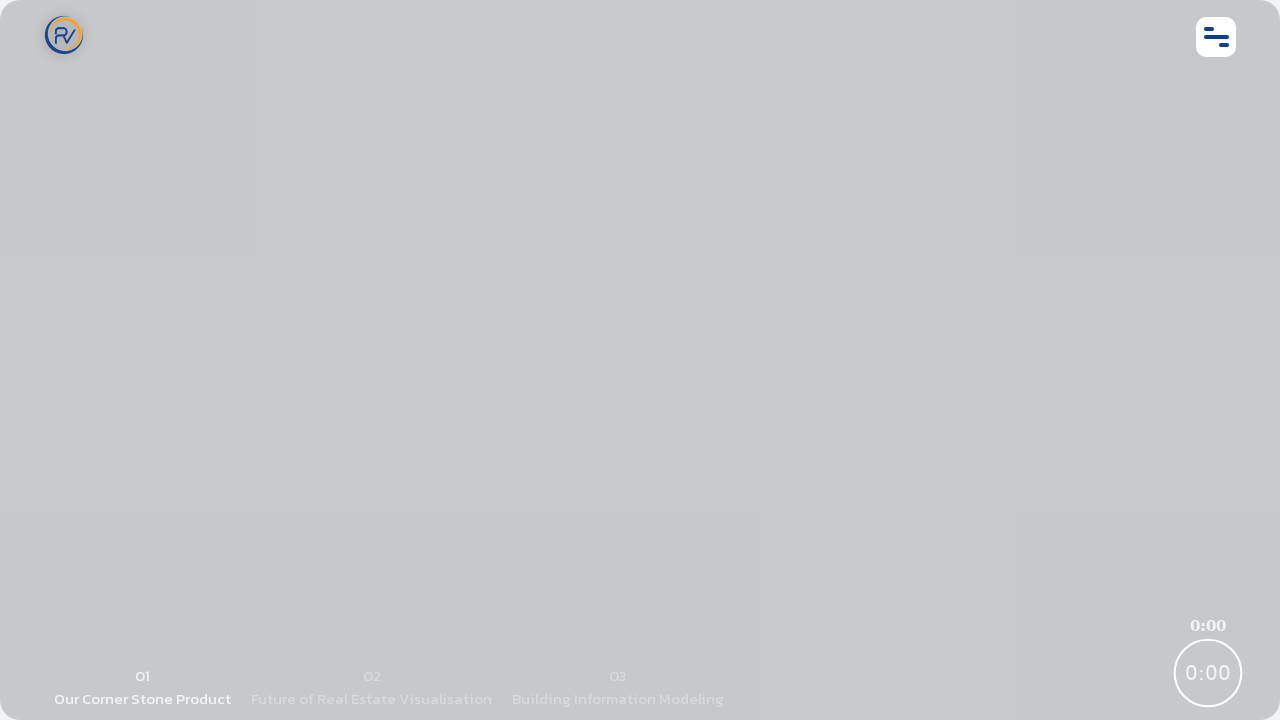

Closed the new browser window
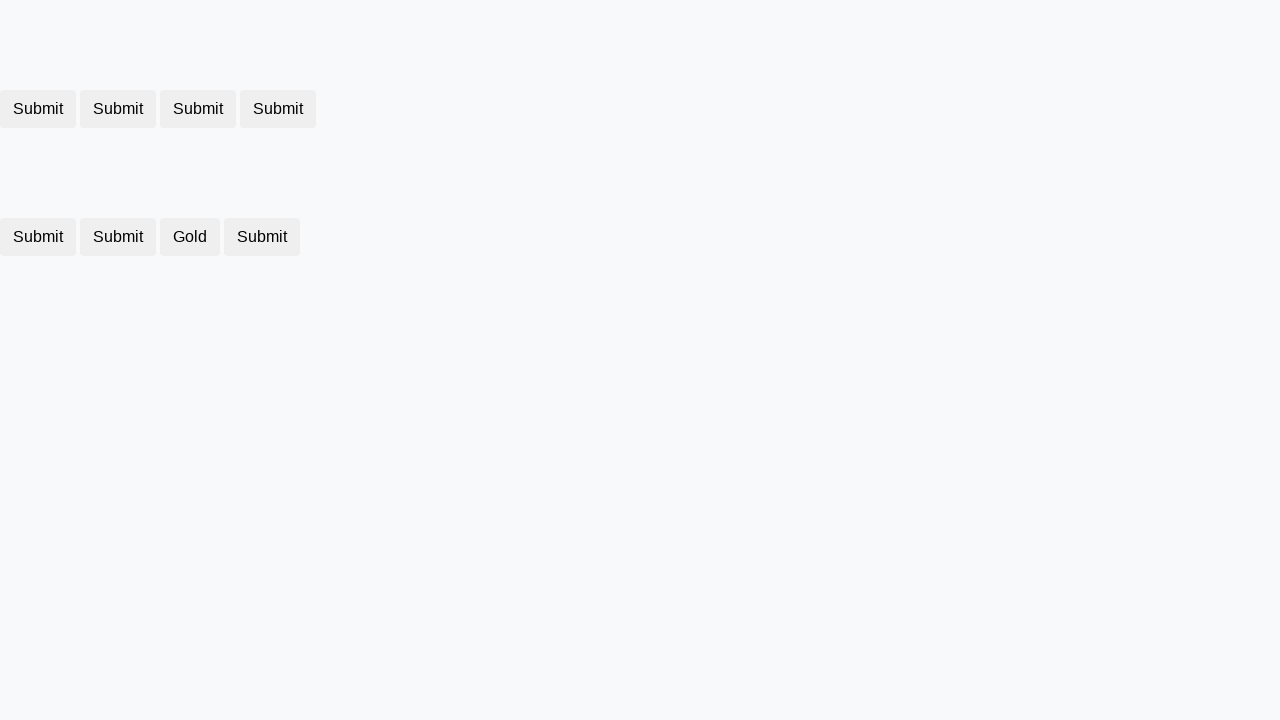

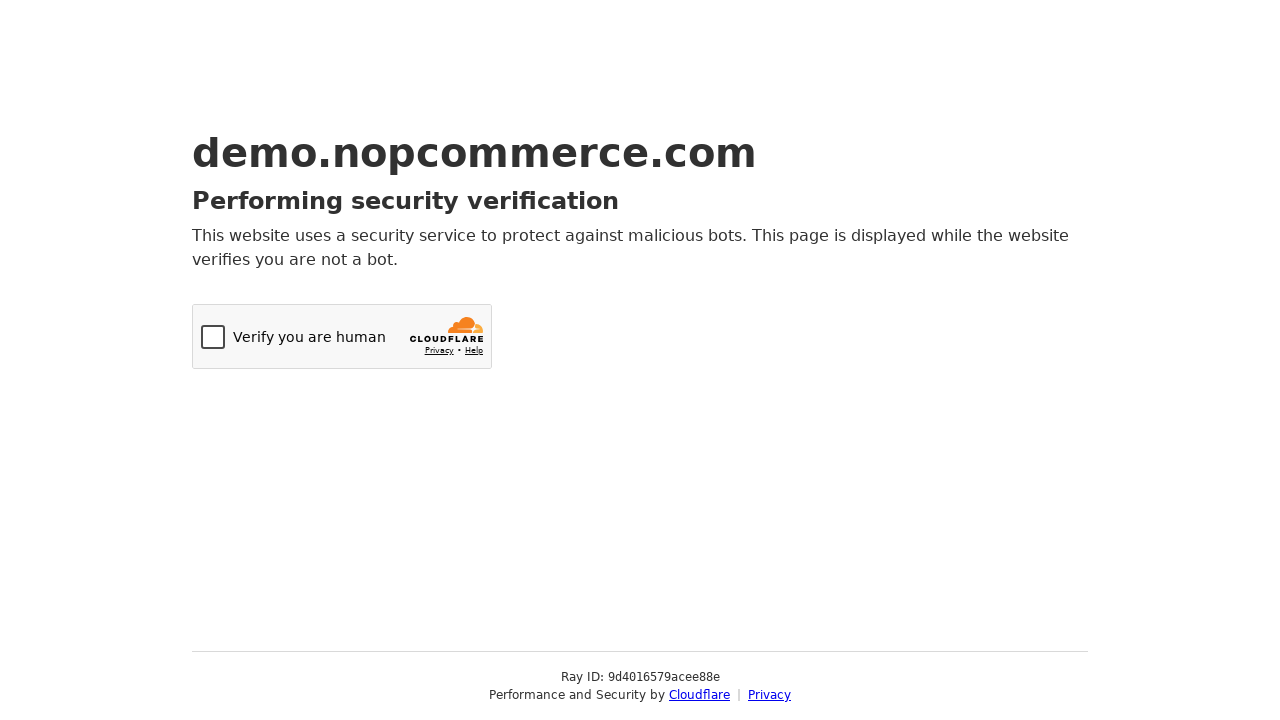